Tests that the complete-all checkbox updates state when individual items are completed or cleared

Starting URL: https://demo.playwright.dev/todomvc

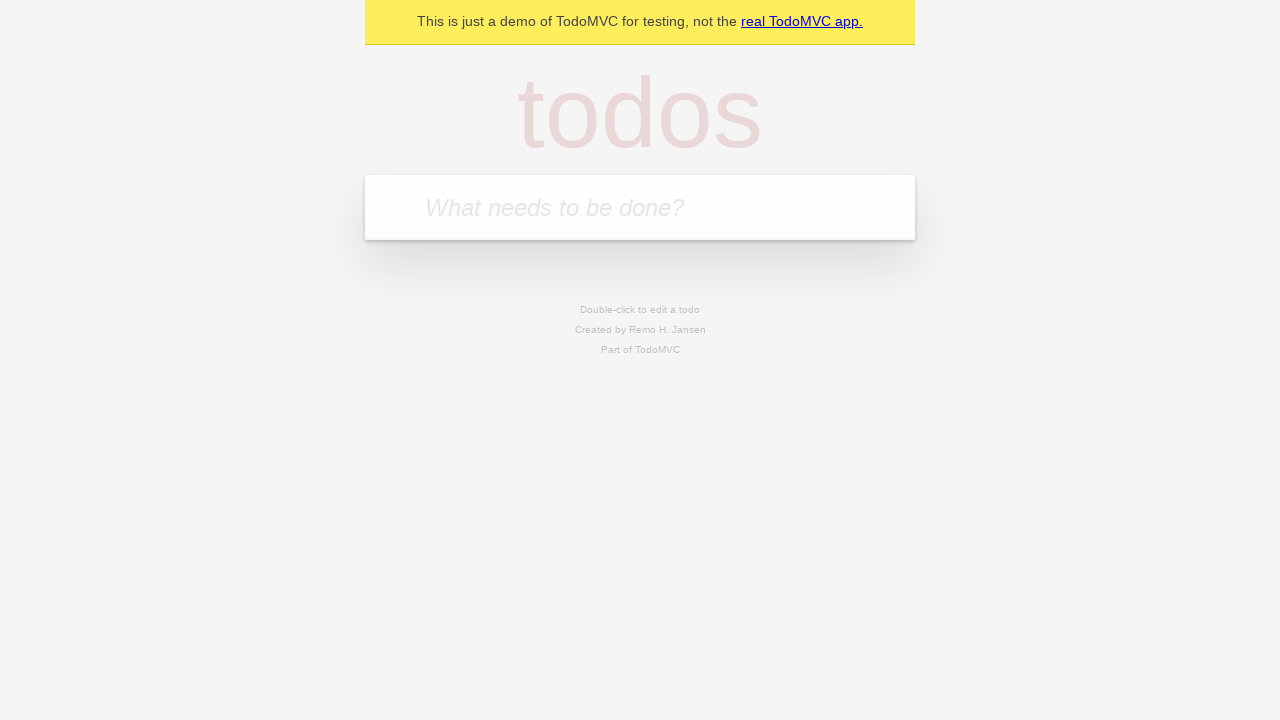

Filled input field with 'buy some cheese' on internal:attr=[placeholder="What needs to be done?"i]
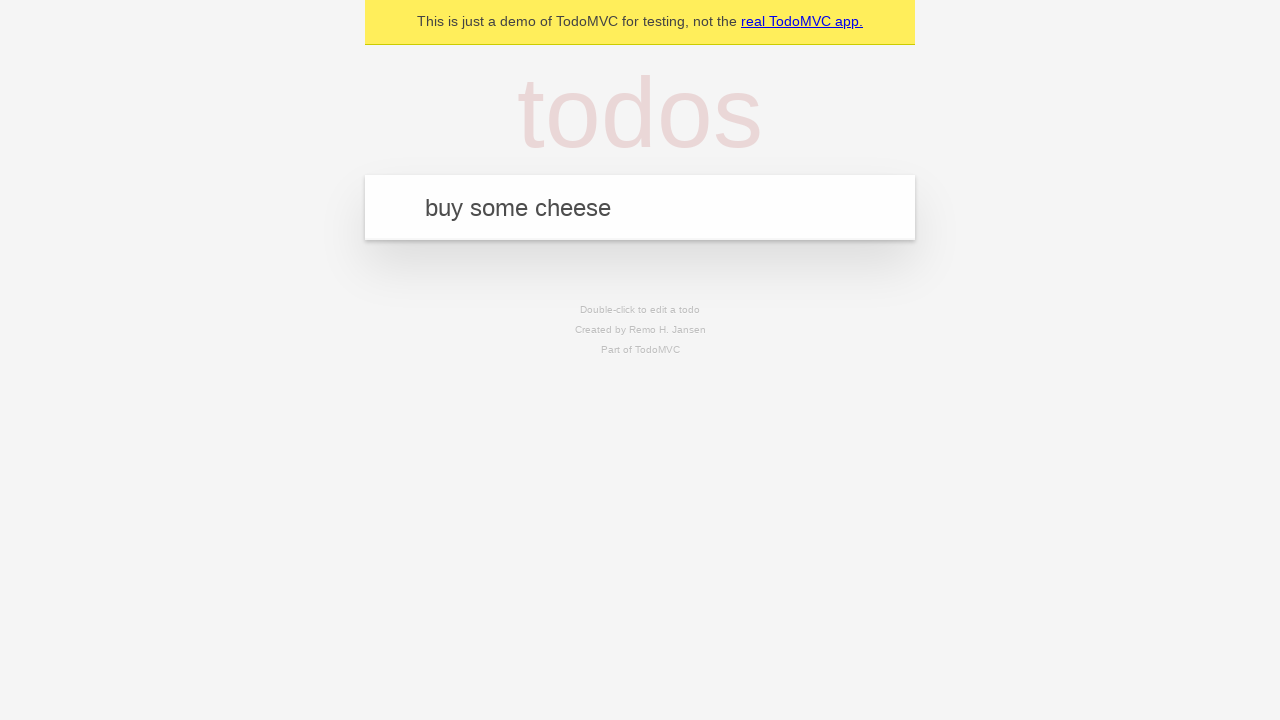

Pressed Enter to add first todo item on internal:attr=[placeholder="What needs to be done?"i]
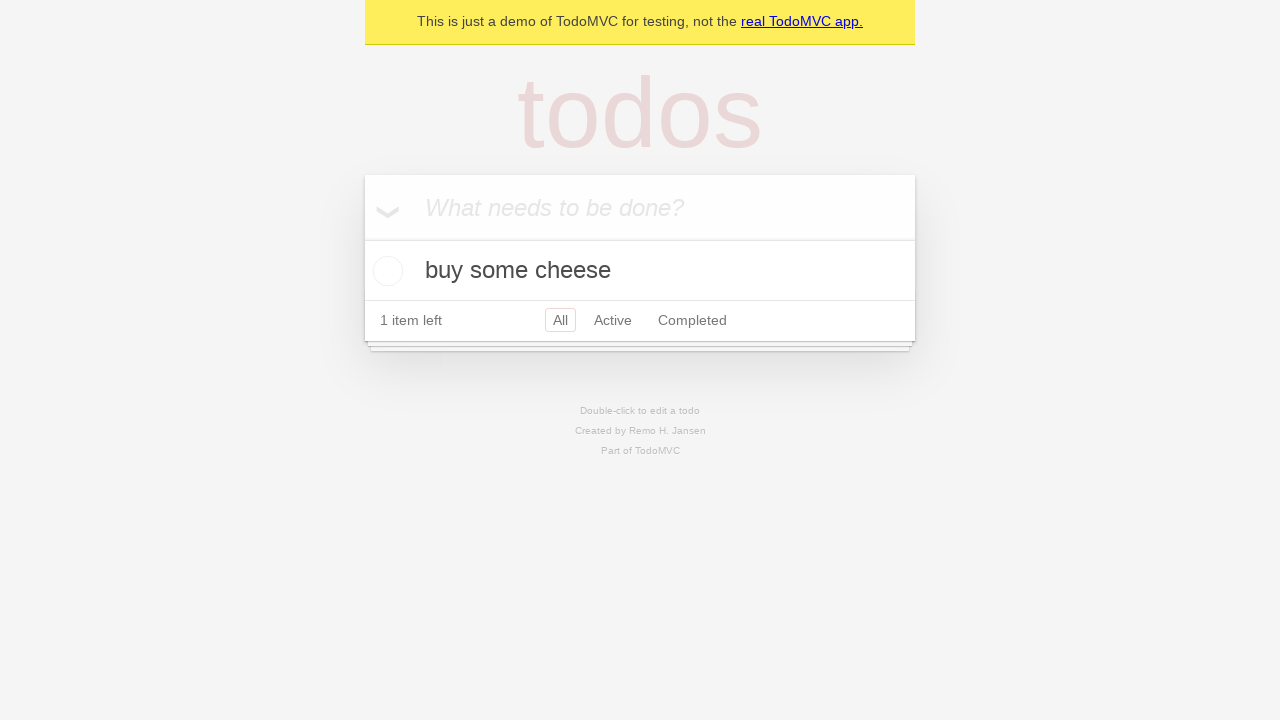

Filled input field with 'feed the cat' on internal:attr=[placeholder="What needs to be done?"i]
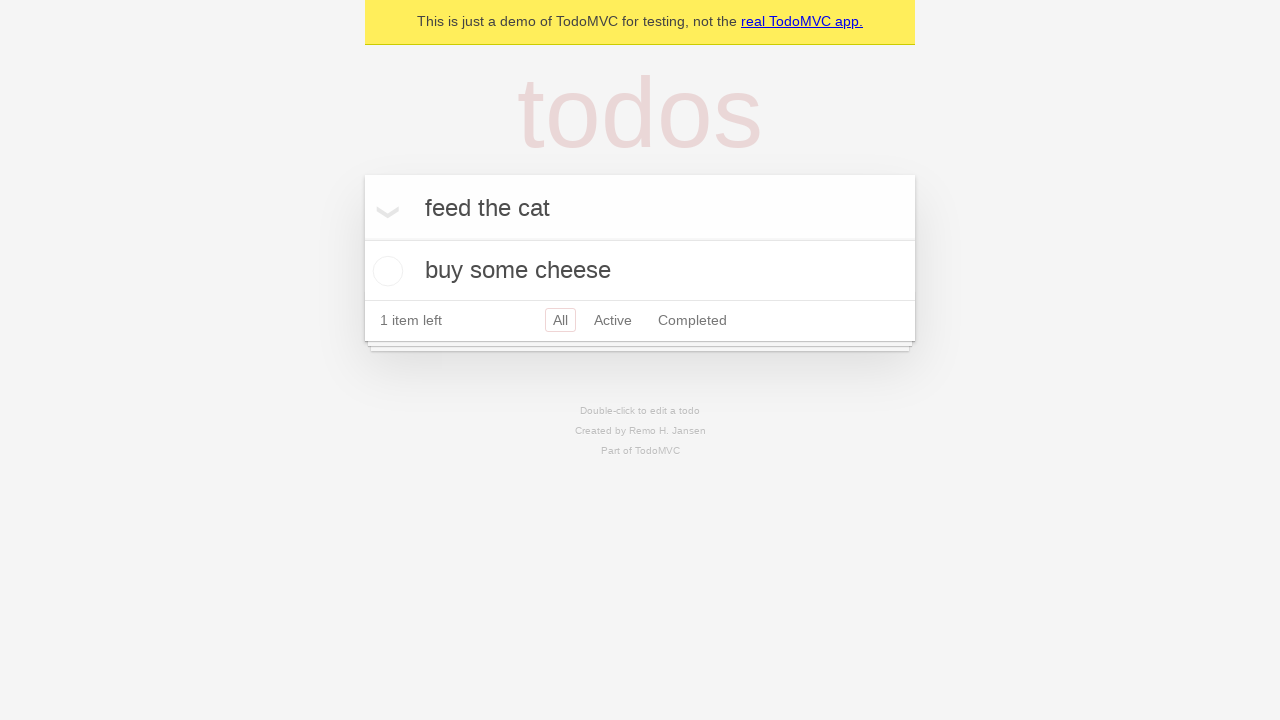

Pressed Enter to add second todo item on internal:attr=[placeholder="What needs to be done?"i]
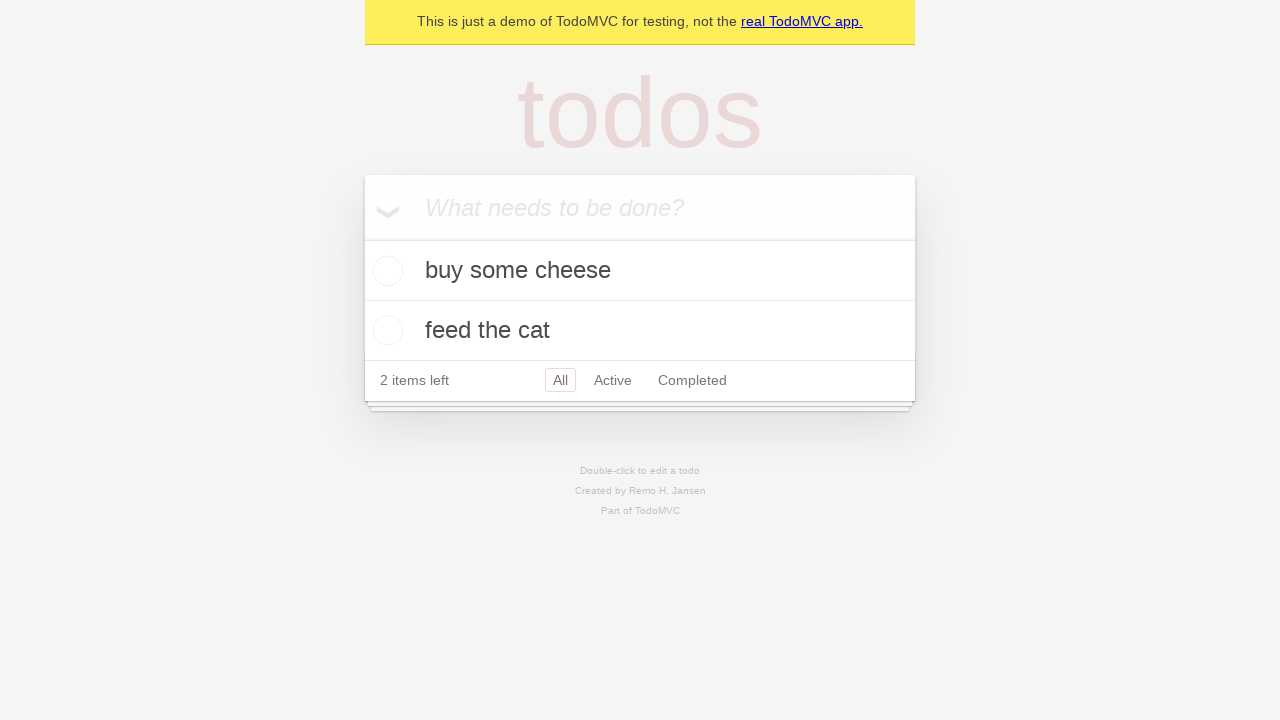

Filled input field with 'book a doctors appointment' on internal:attr=[placeholder="What needs to be done?"i]
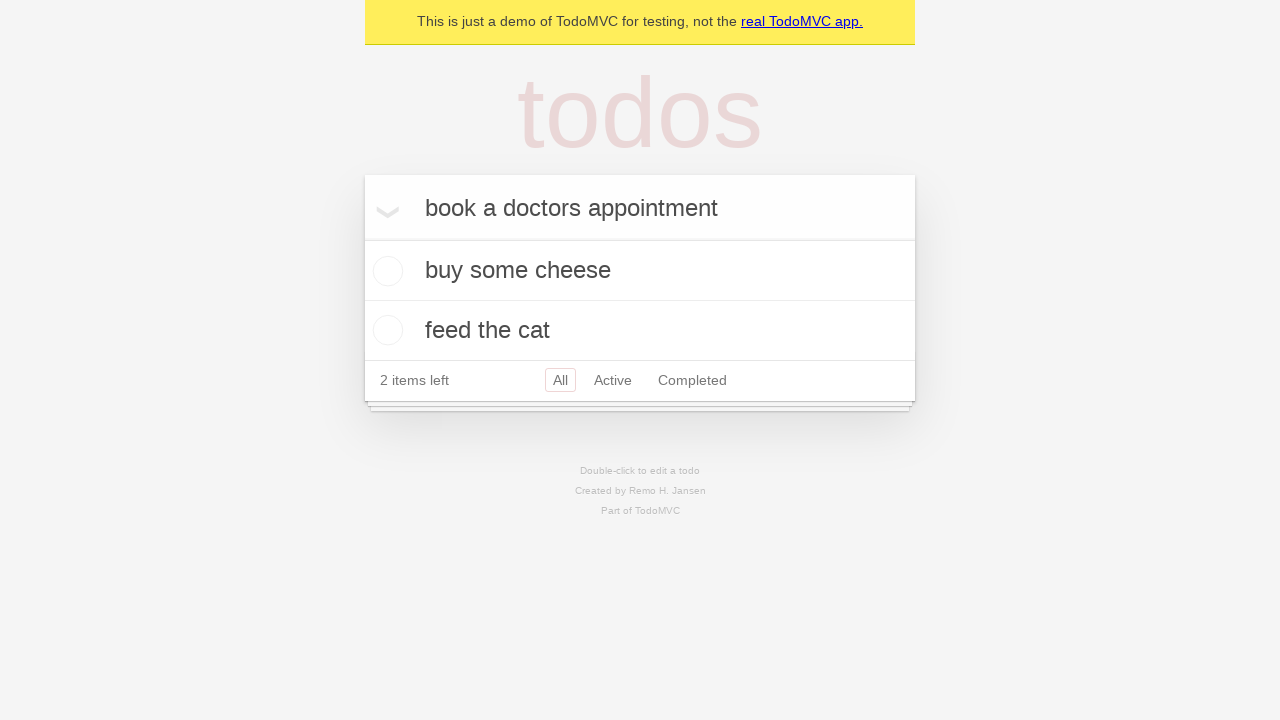

Pressed Enter to add third todo item on internal:attr=[placeholder="What needs to be done?"i]
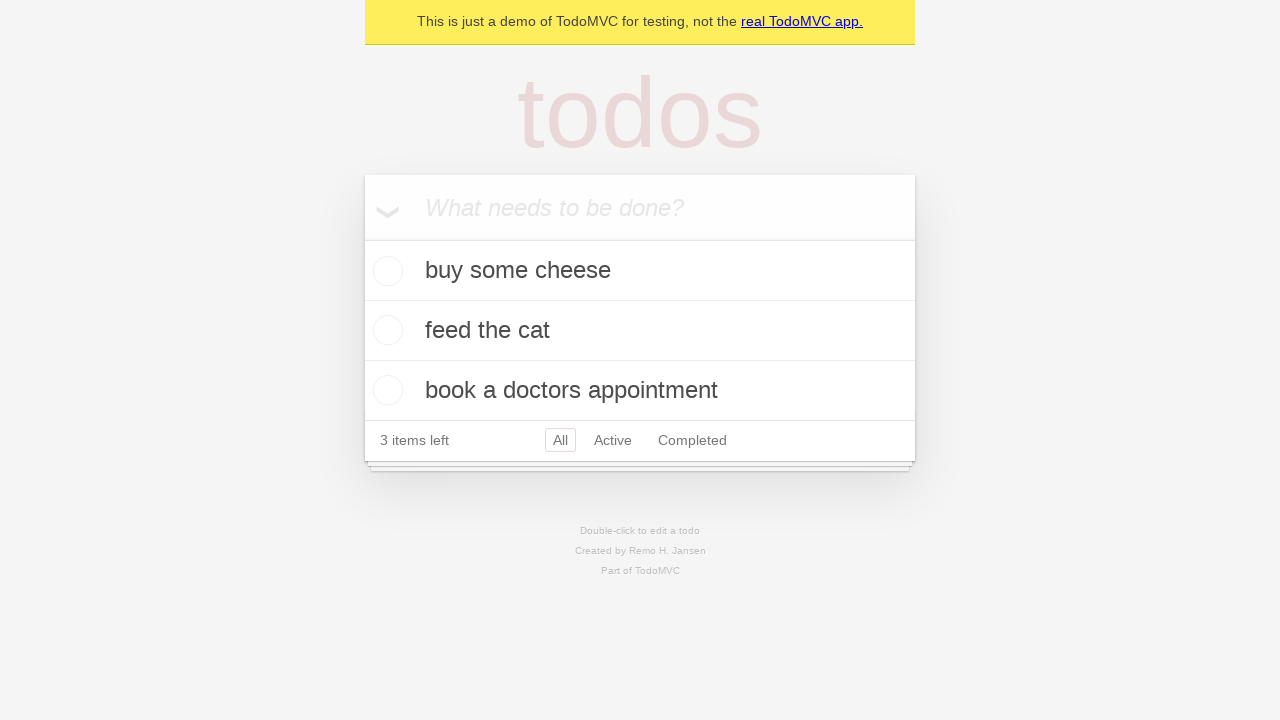

Checked 'Mark all as complete' checkbox to complete all todos at (362, 238) on internal:label="Mark all as complete"i
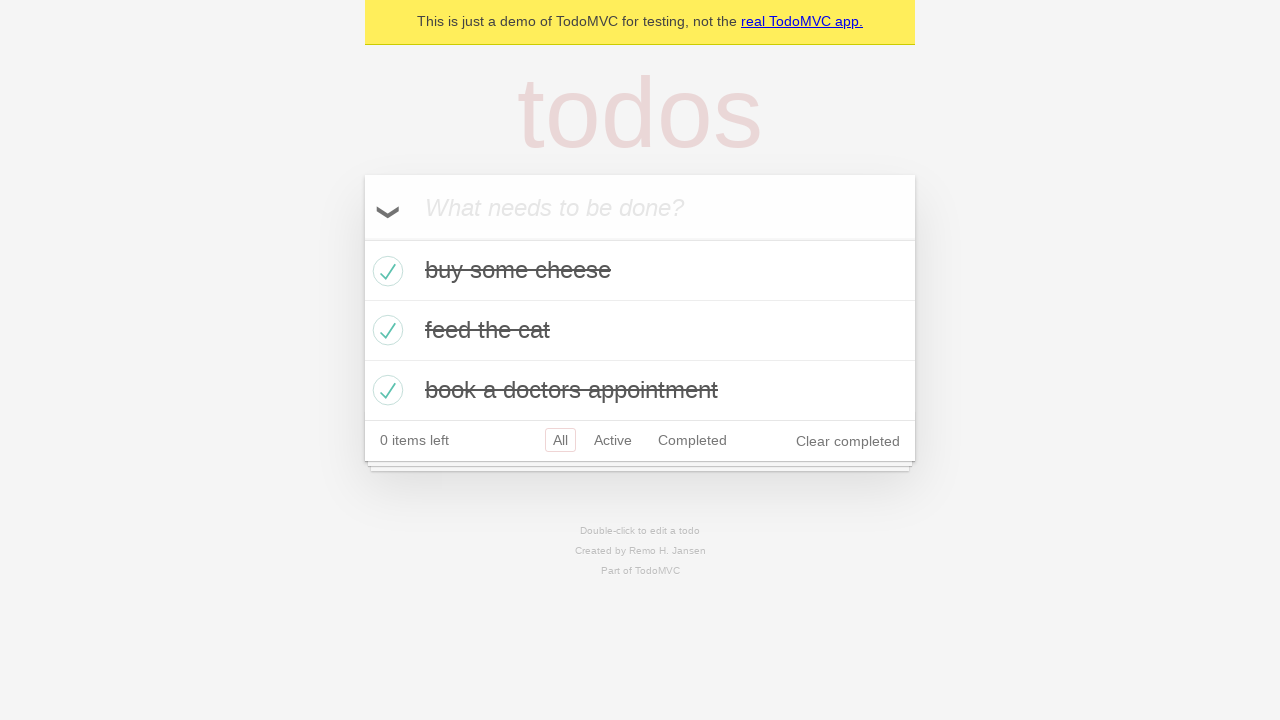

Unchecked first todo item checkbox at (385, 271) on internal:testid=[data-testid="todo-item"s] >> nth=0 >> internal:role=checkbox
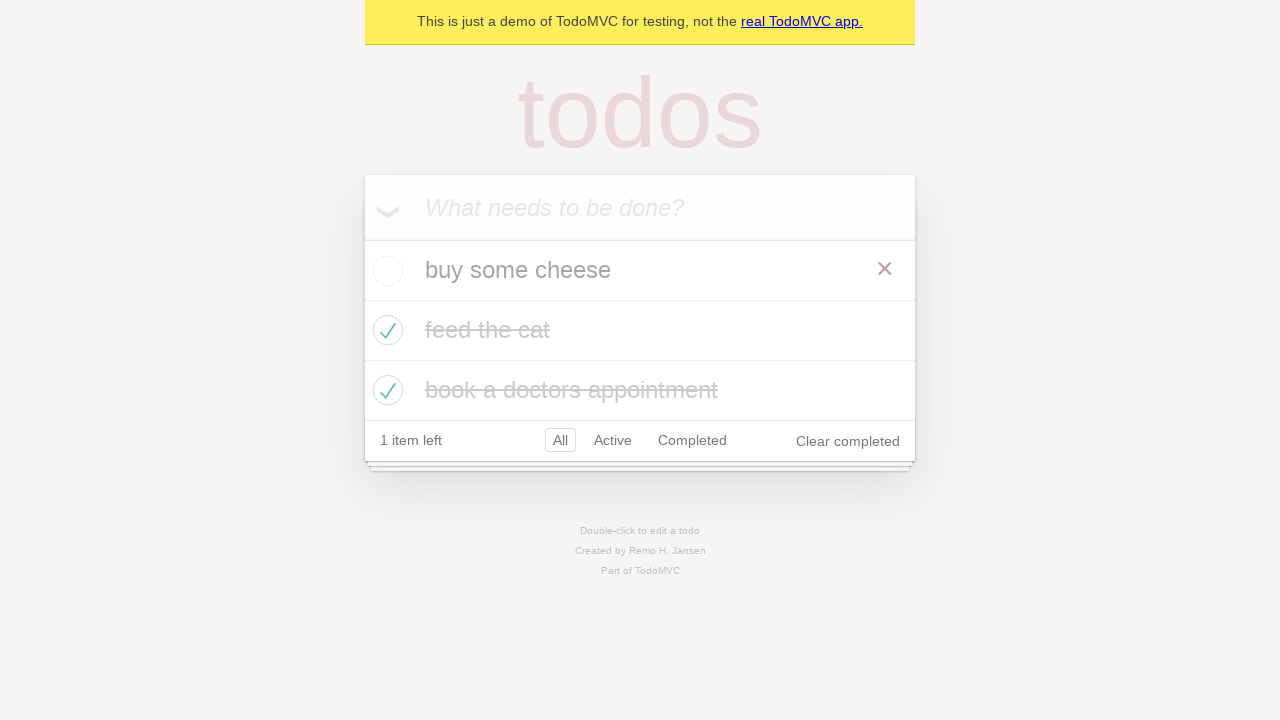

Checked first todo item checkbox again at (385, 271) on internal:testid=[data-testid="todo-item"s] >> nth=0 >> internal:role=checkbox
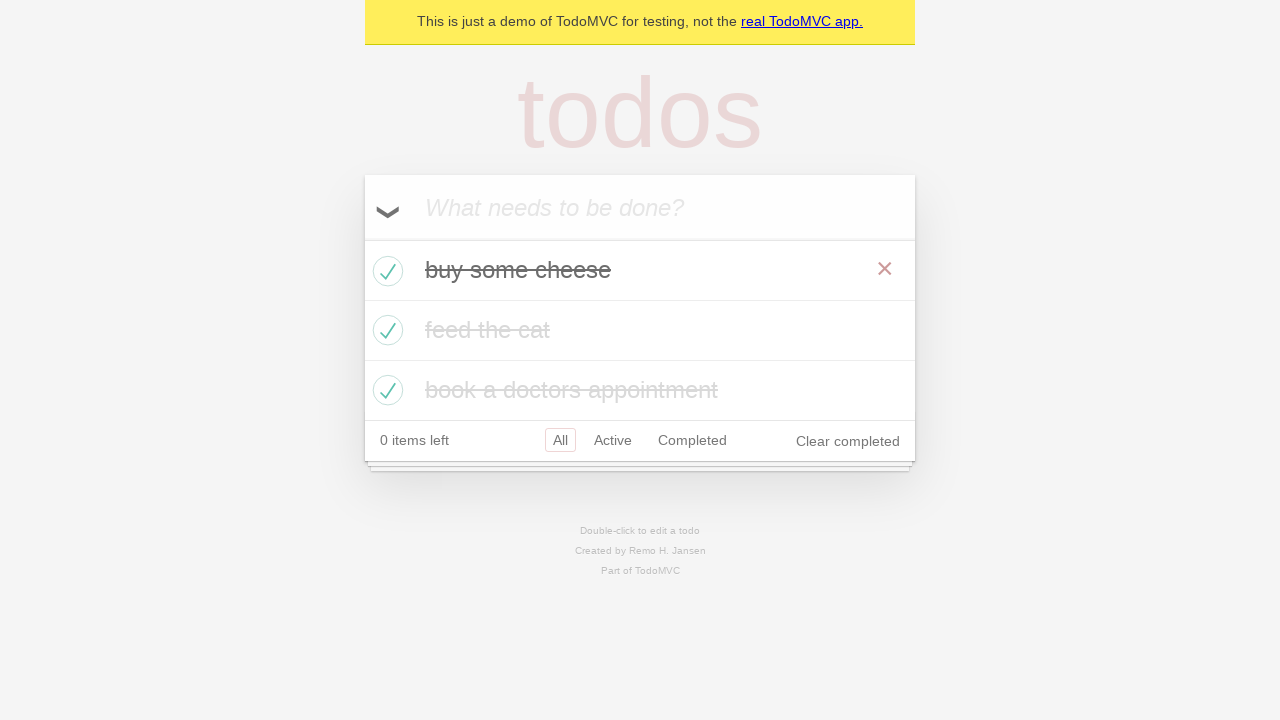

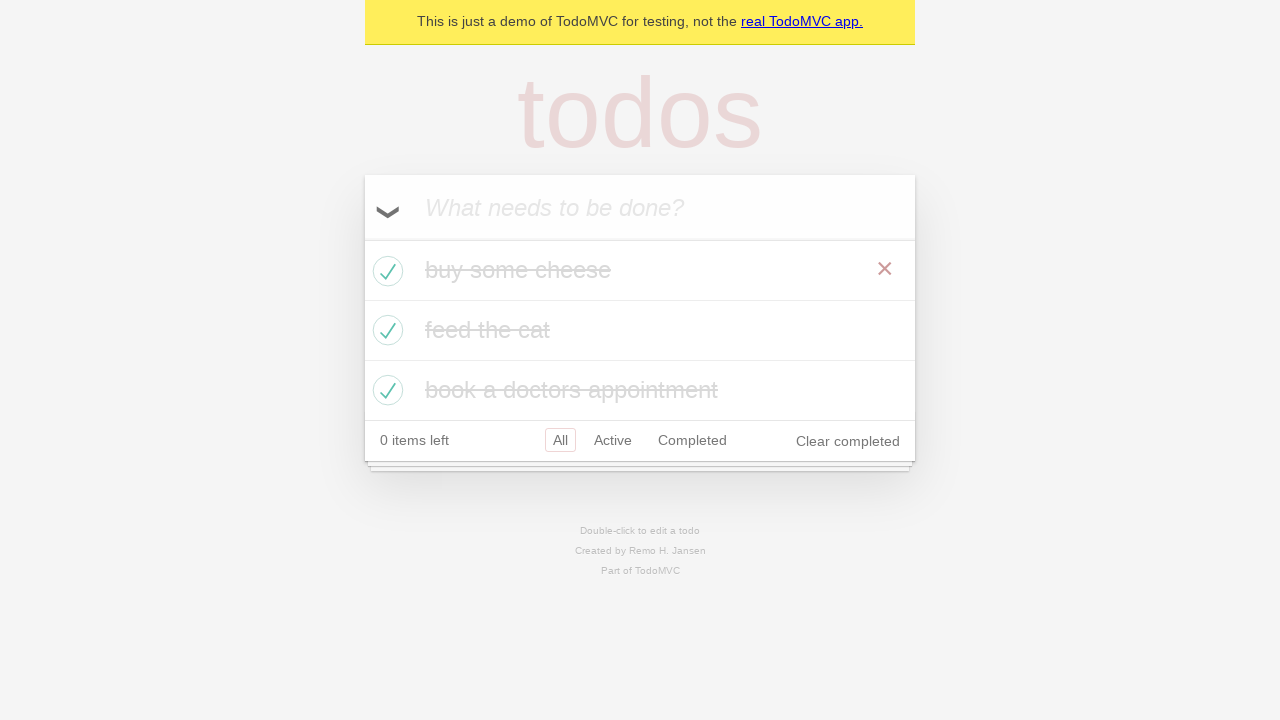